Tests table interaction functionality by navigating to a tables page, reading table data, and clicking on a column header to sort the table

Starting URL: https://v1.training-support.net/selenium/tables

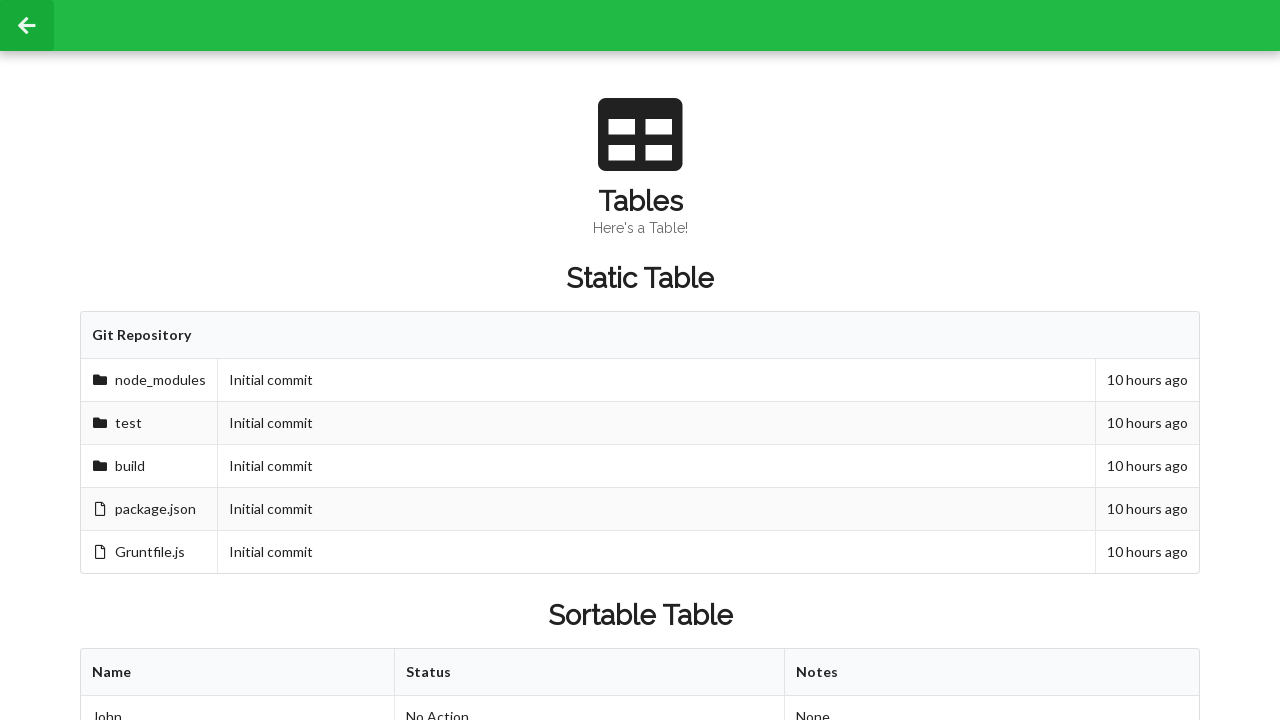

Sortable table loaded and became visible
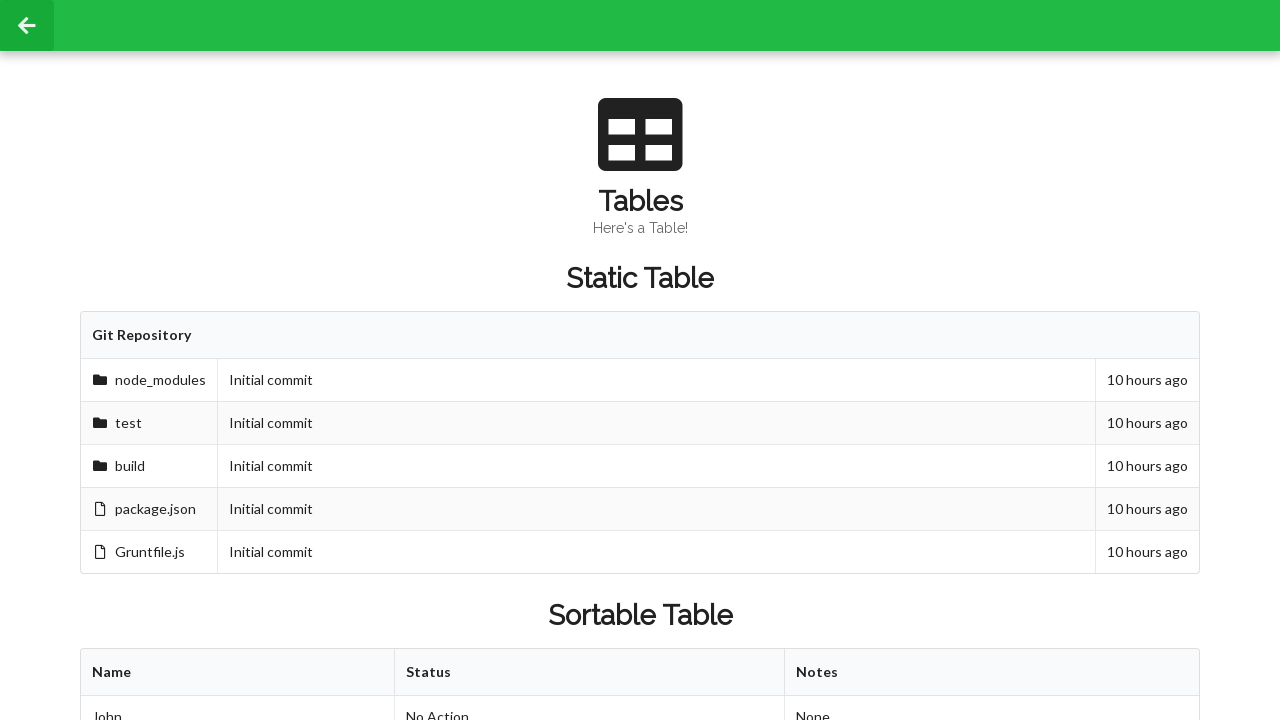

Clicked first column header to sort table at (238, 673) on xpath=//table[@id='sortableTable']/thead/tr/th
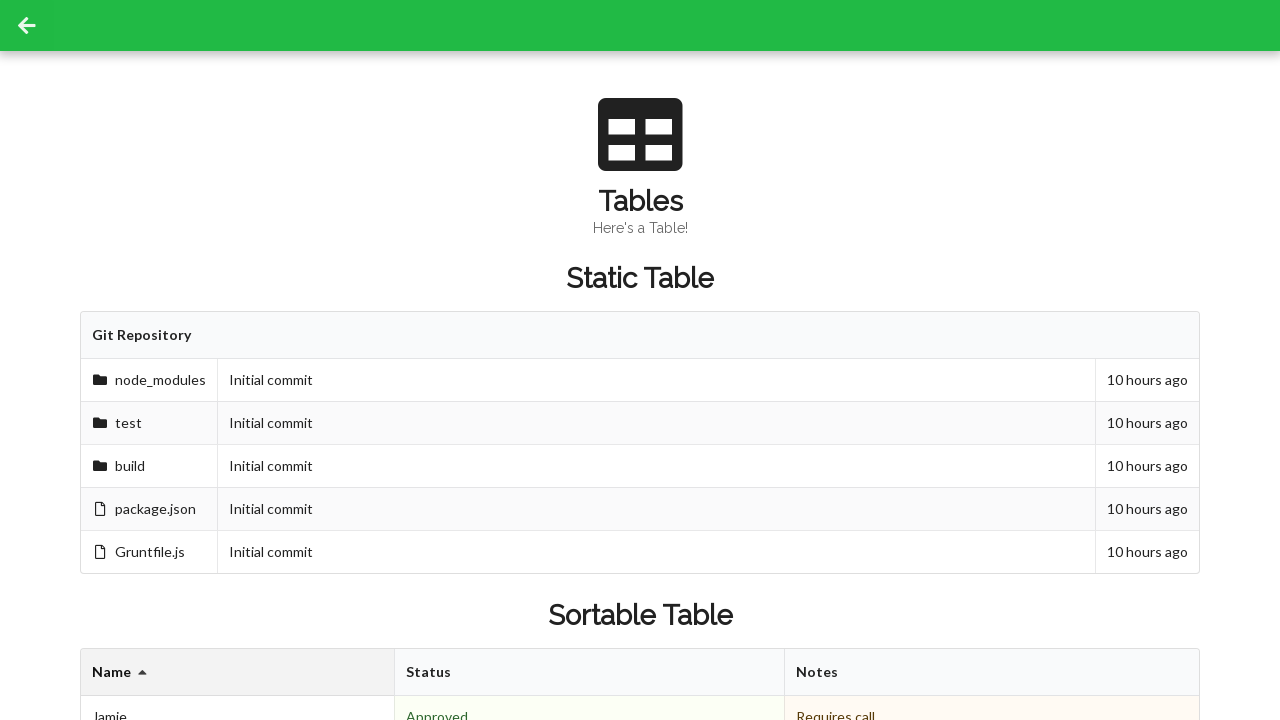

Table updated after sorting
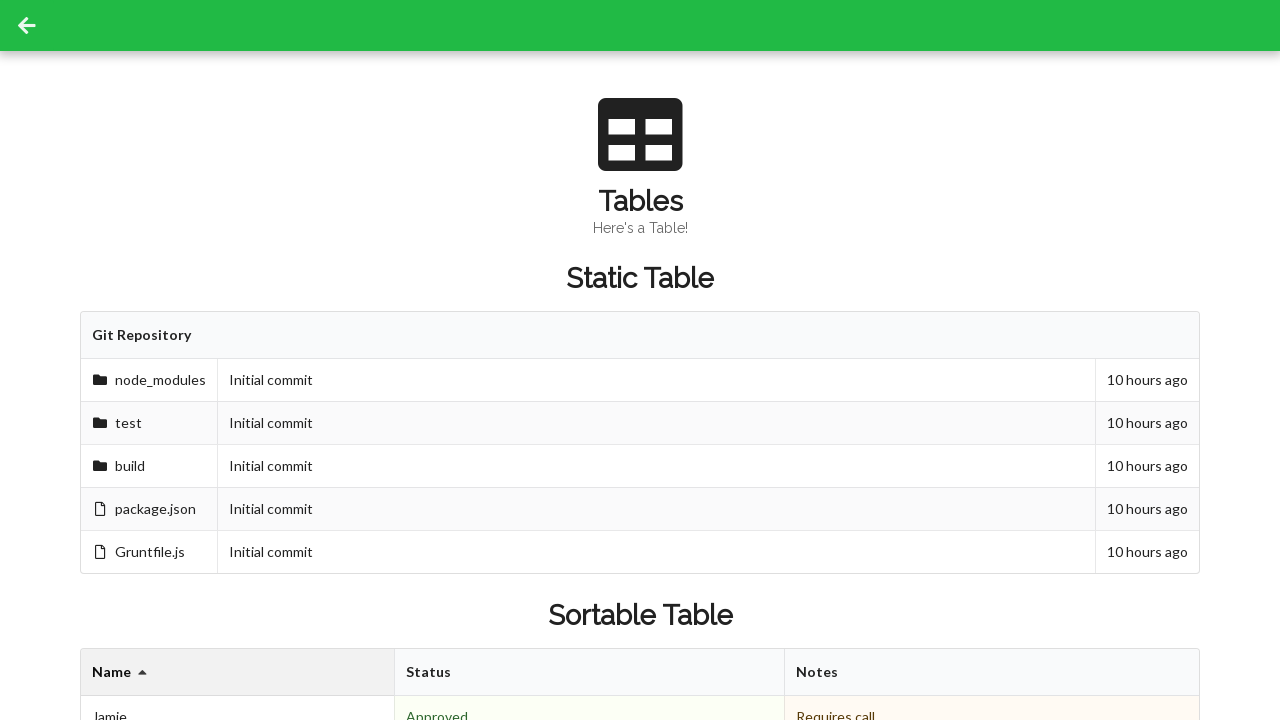

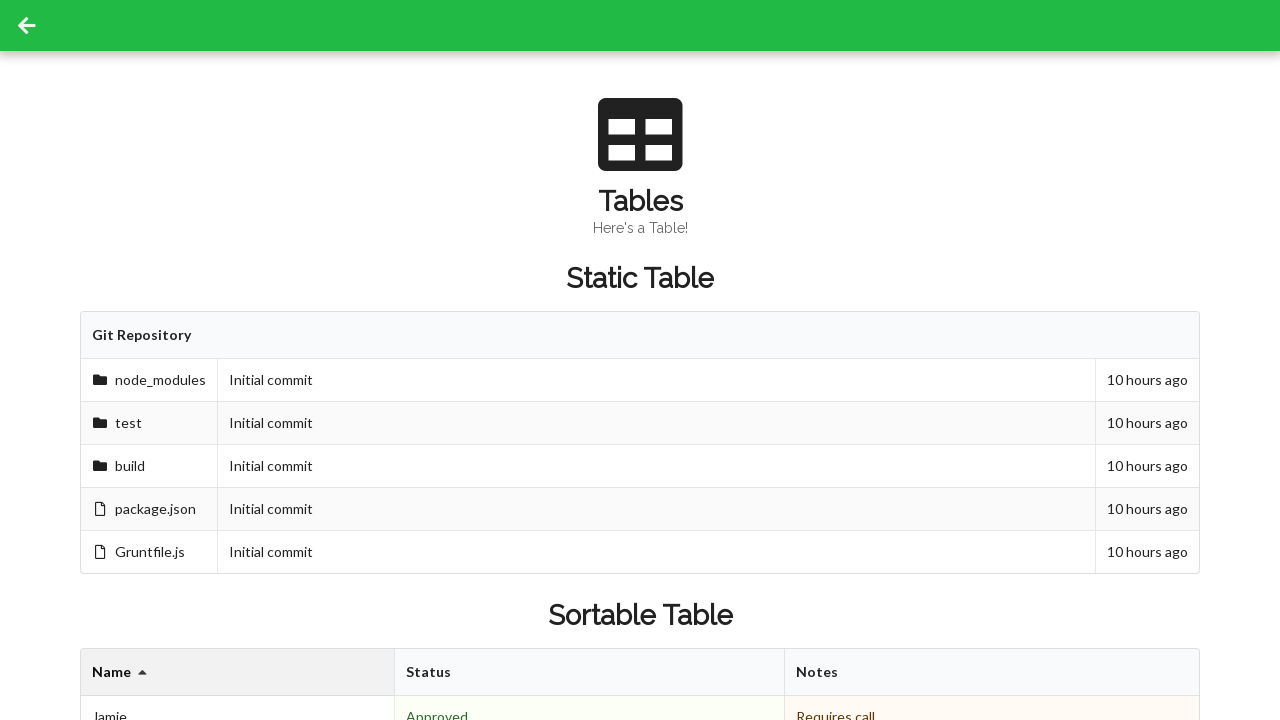